Navigates to the LambdaTest sample todo app and verifies the first list item element is present on the page.

Starting URL: https://lambdatest.github.io/sample-todo-app/

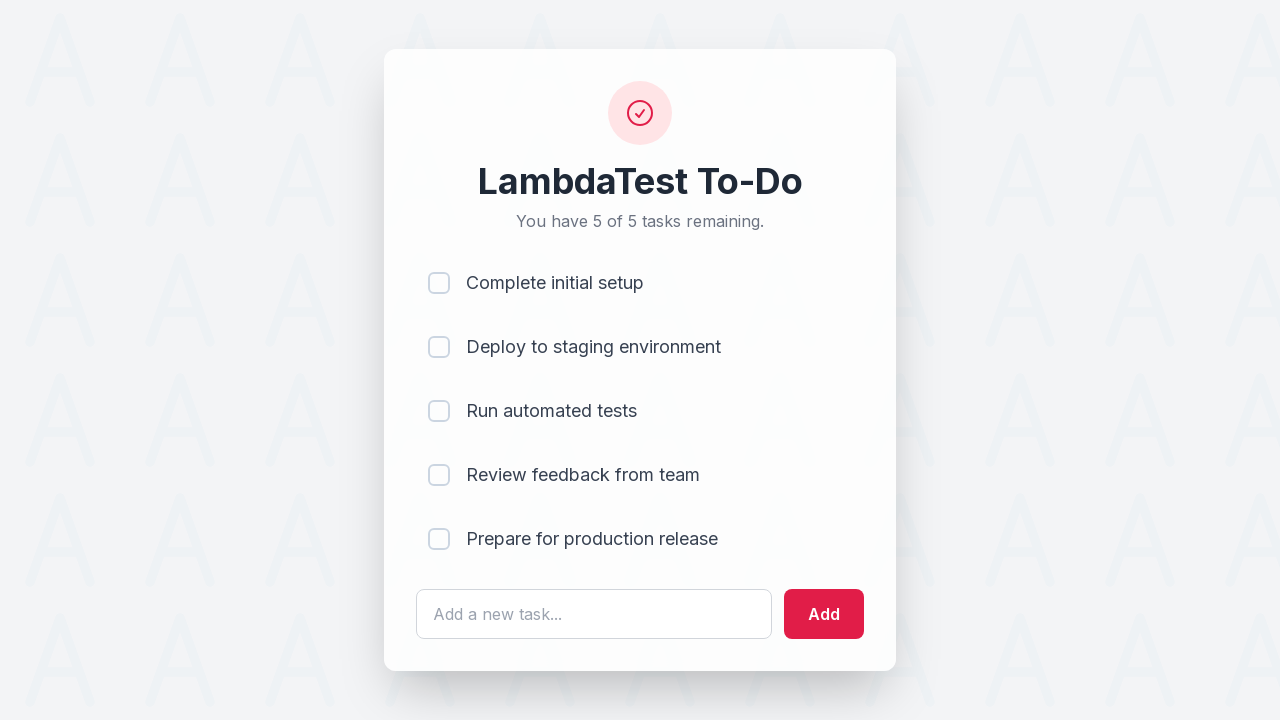

Navigated to LambdaTest sample todo app
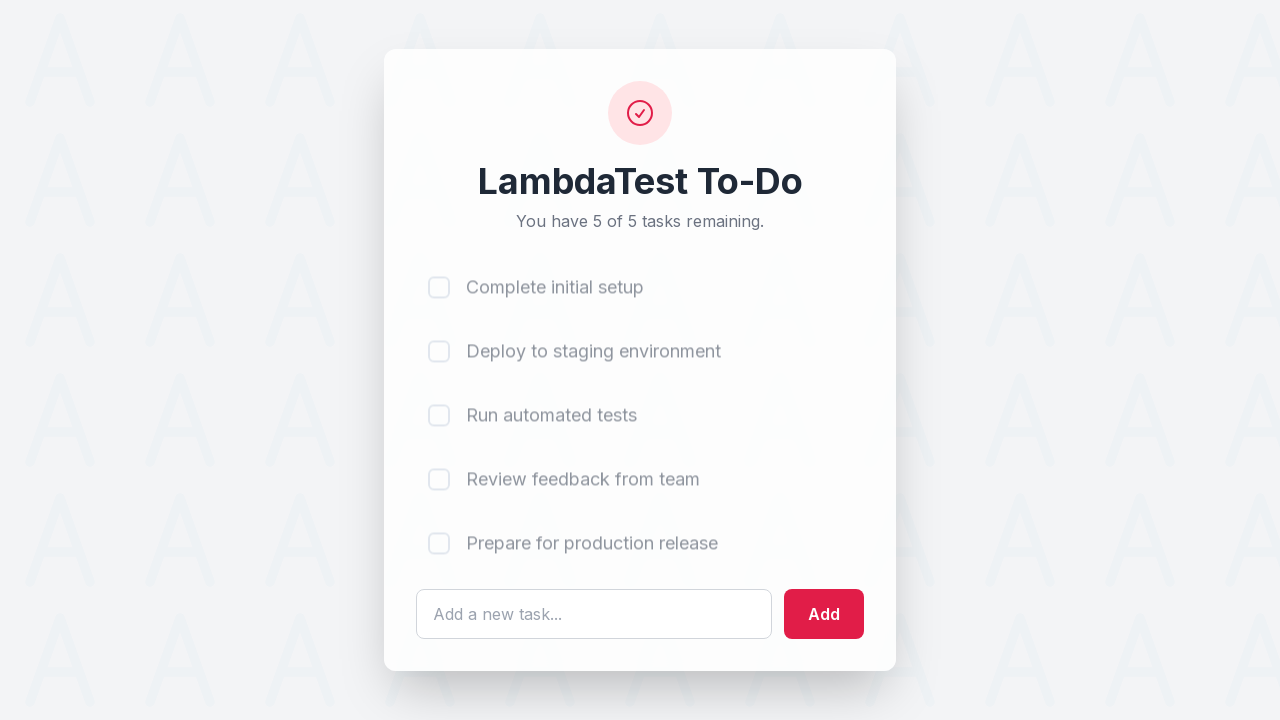

First list item element is present on the page
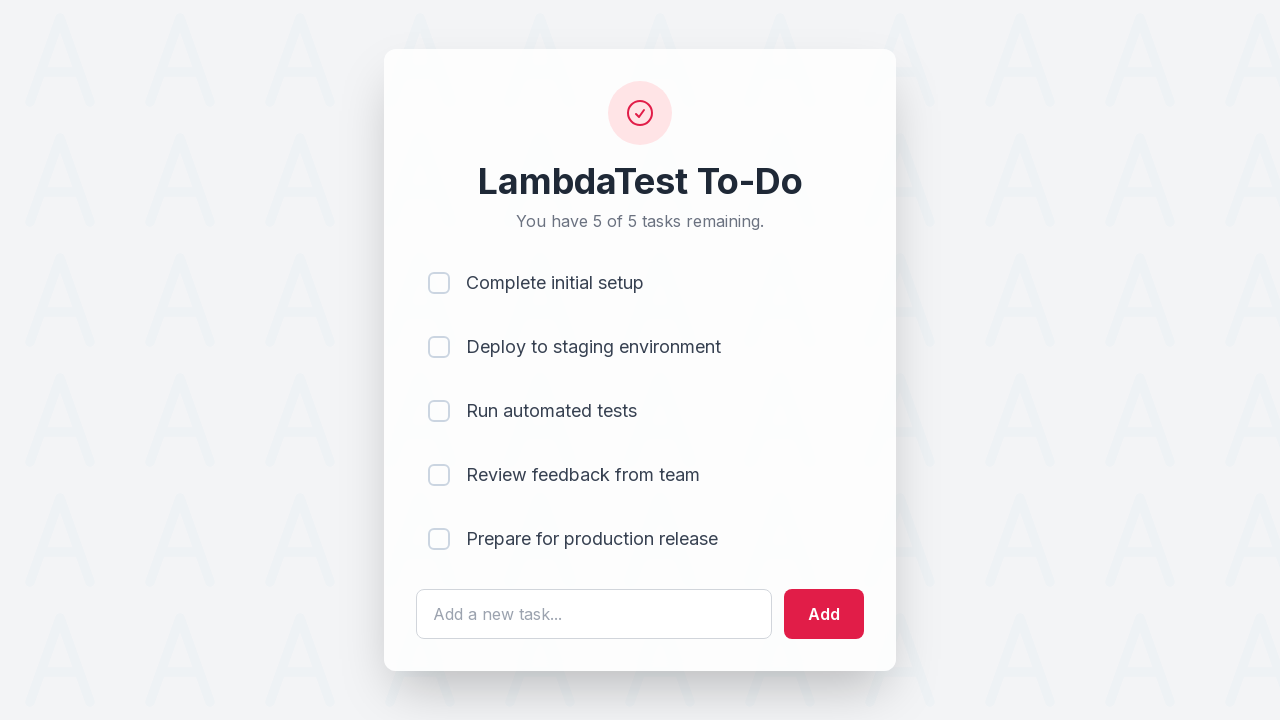

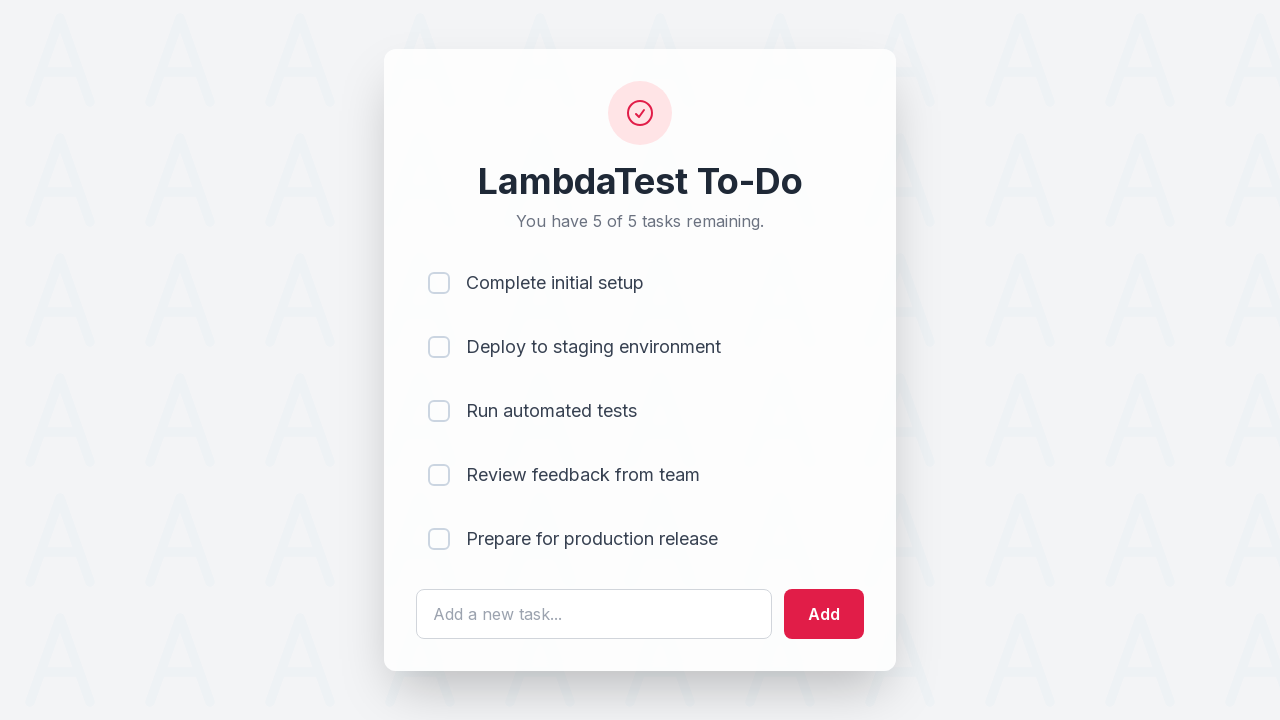